Tests dynamic loading with fluent wait by clicking Start button and verifying "Hello World!" text appears

Starting URL: https://the-internet.herokuapp.com/dynamic_loading/1

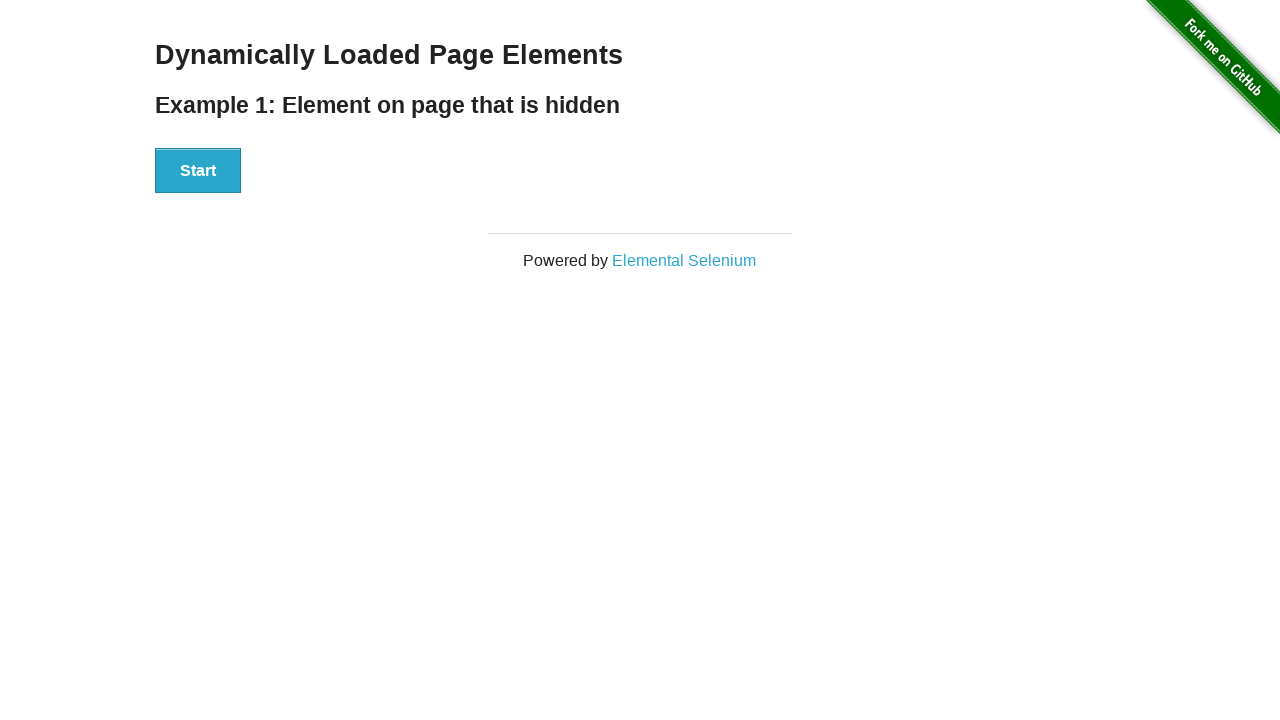

Clicked Start button to trigger dynamic loading at (198, 171) on xpath=//div[@id='start']//button
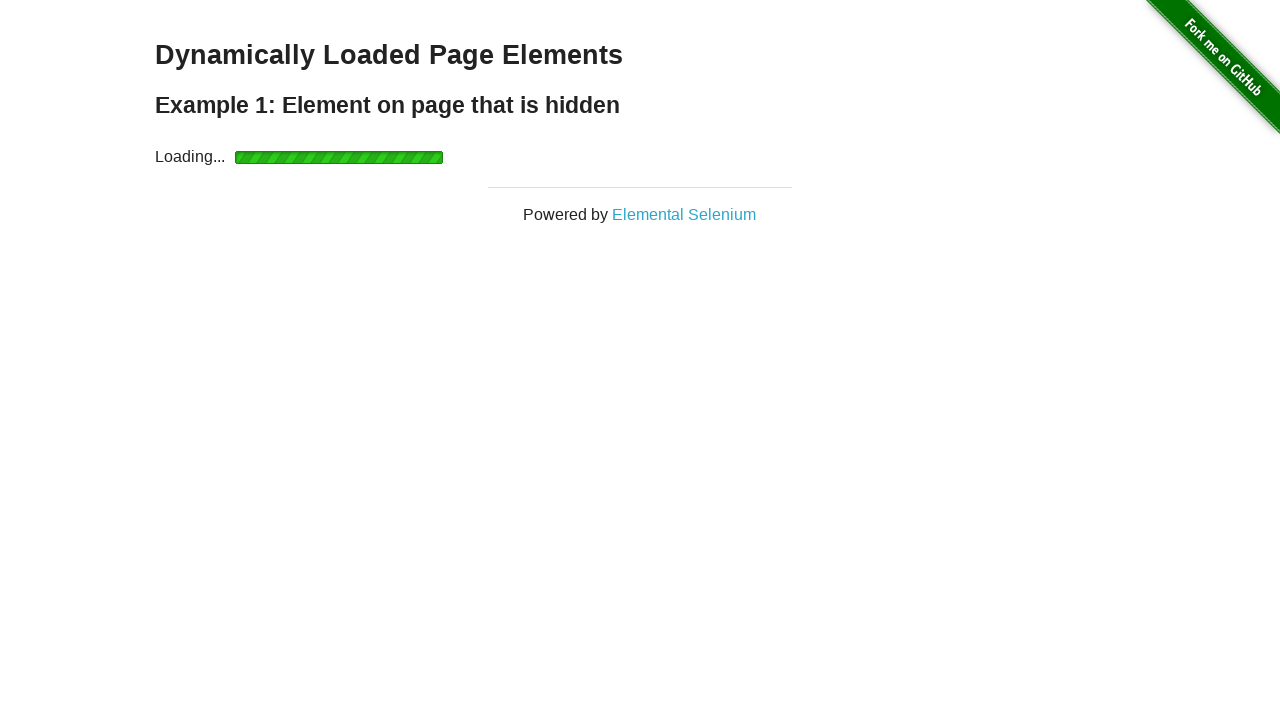

Waited for 'Hello World!' text to become visible
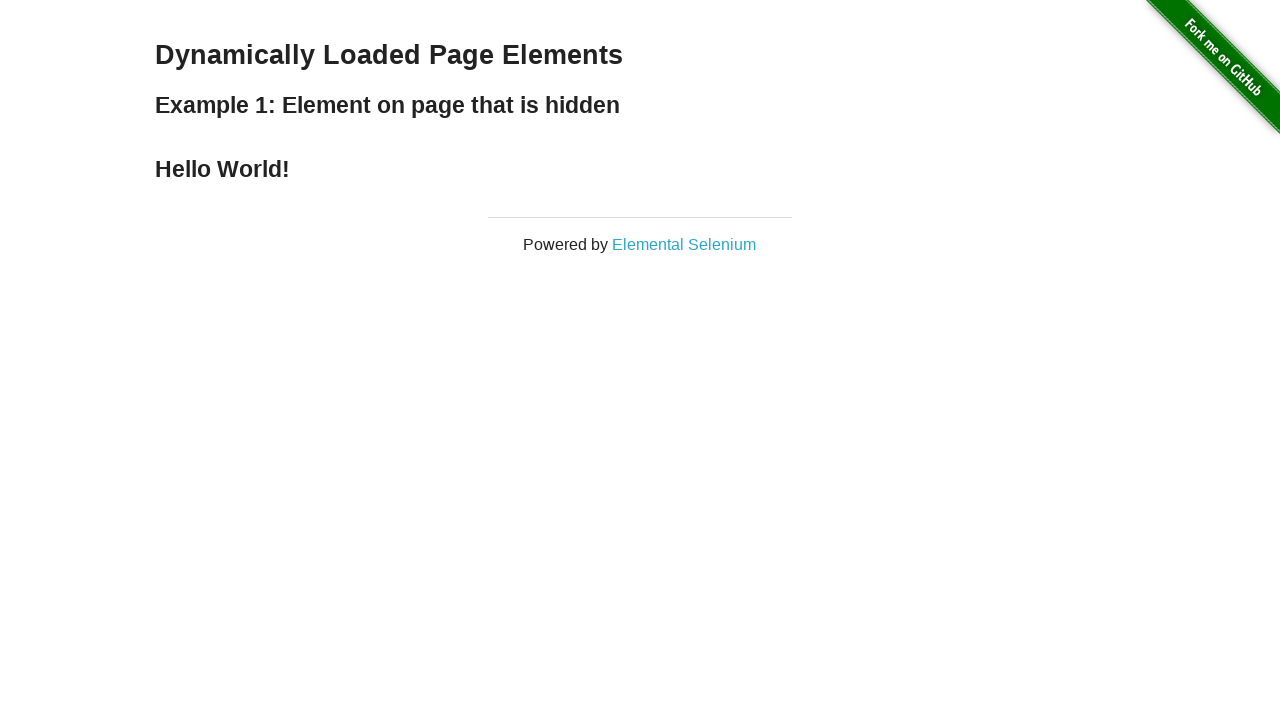

Located the Hello World element
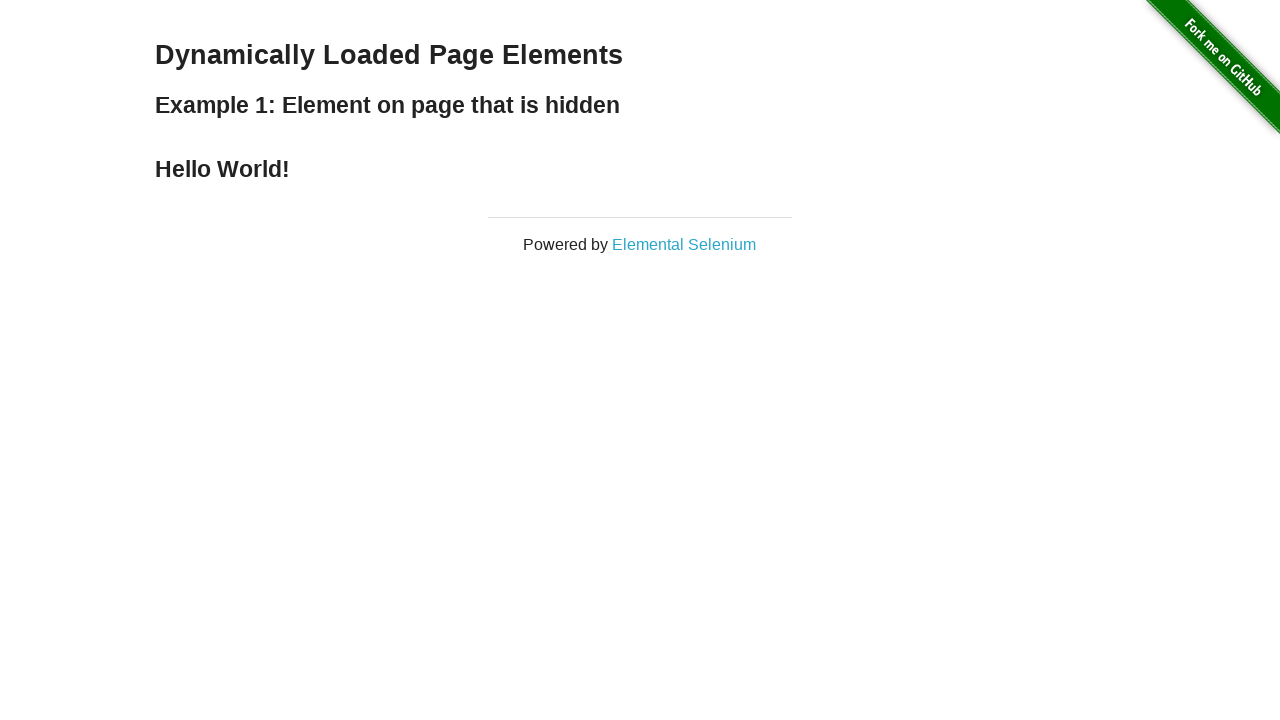

Verified that 'Hello World!' text is displayed correctly
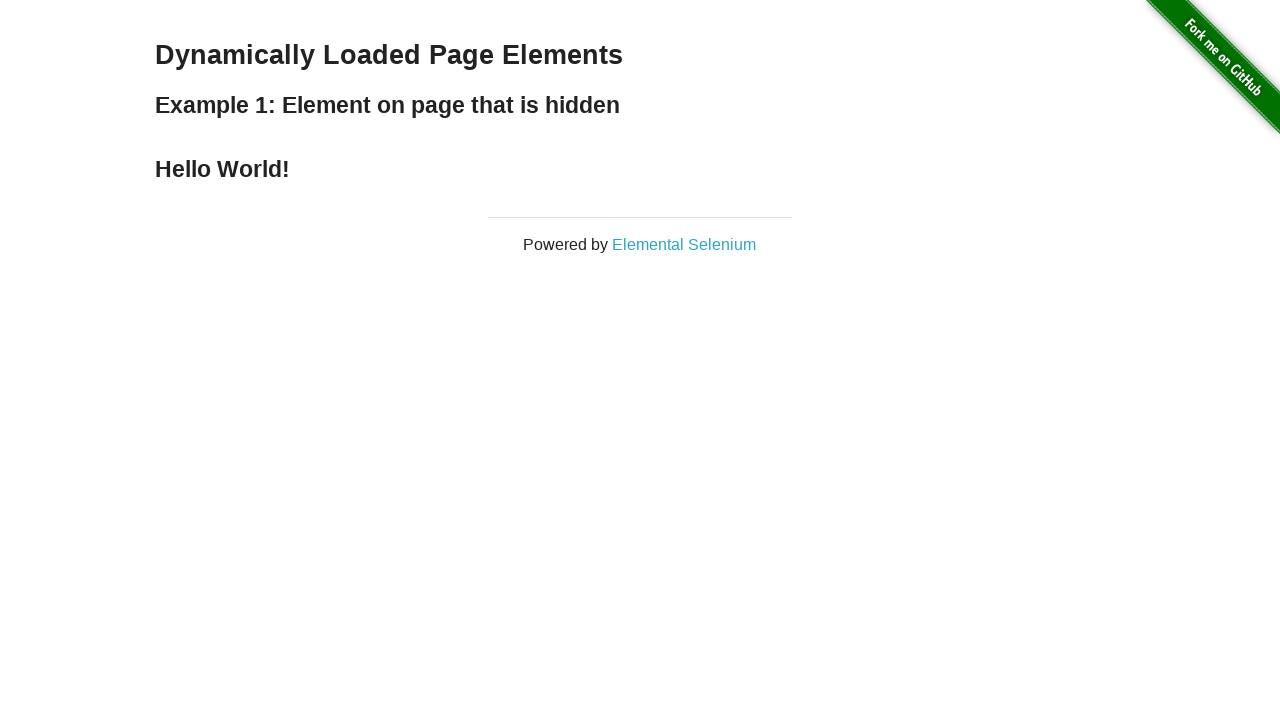

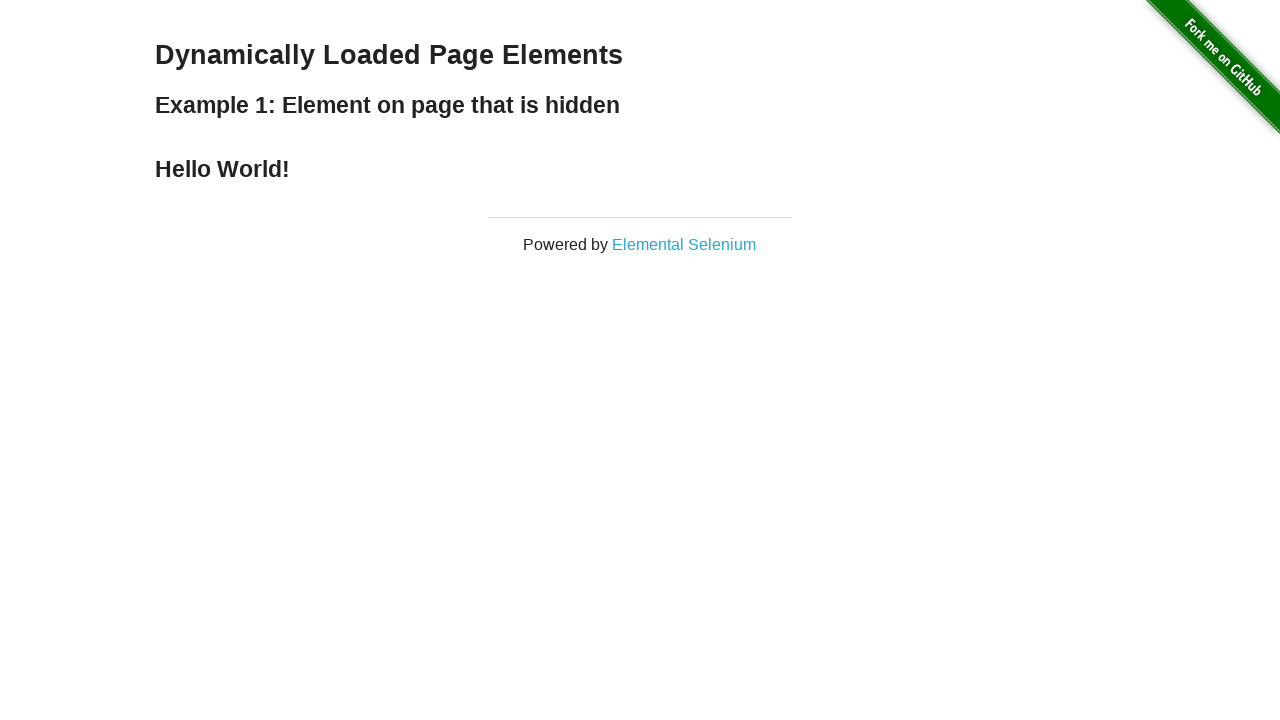